Navigates to a page, clicks on a link with a calculated text value, then fills out a form with personal information and submits it

Starting URL: http://suninjuly.github.io/find_link_text

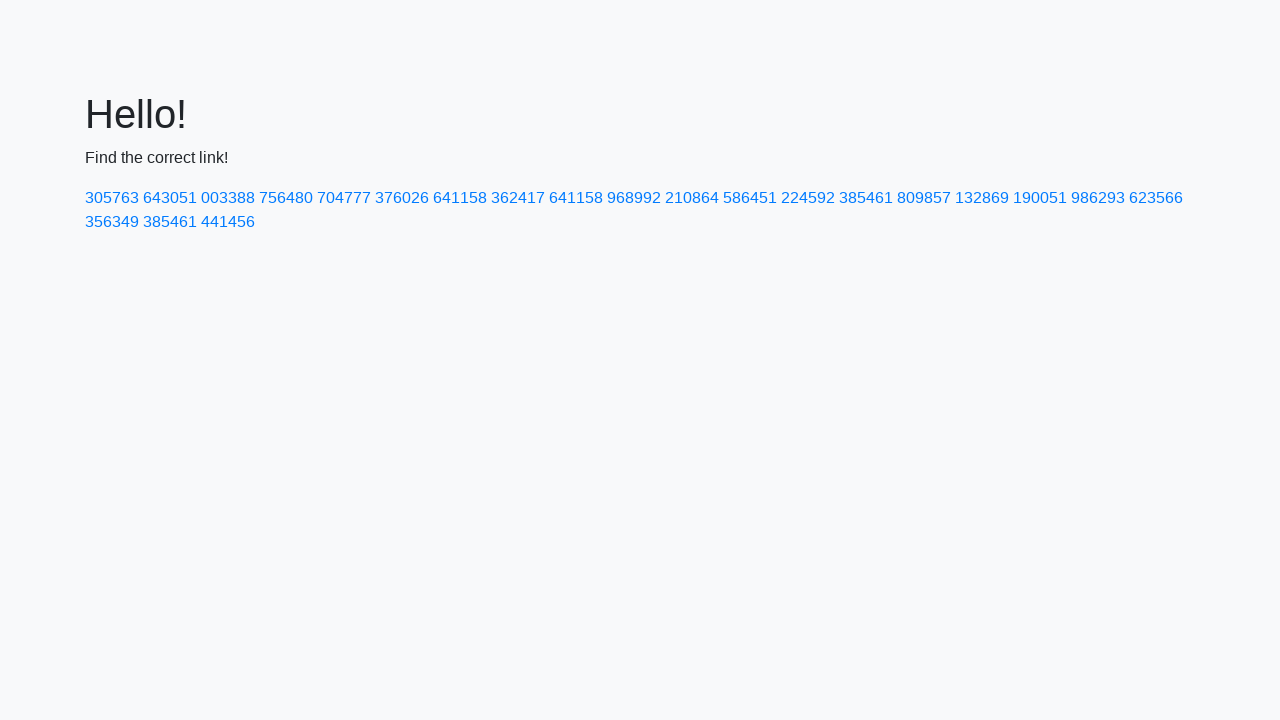

Clicked on link with calculated text '224592' at (808, 198) on a:has-text('224592')
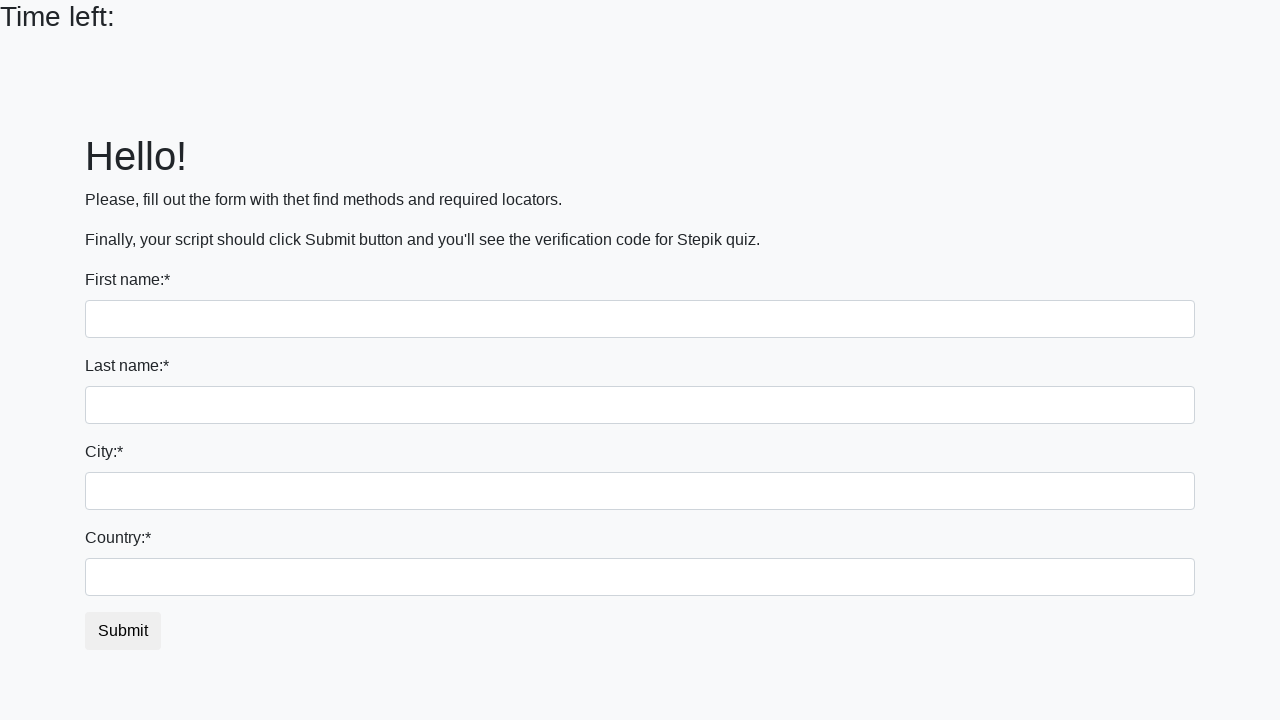

Filled first name field with 'Anya' on input:first-of-type
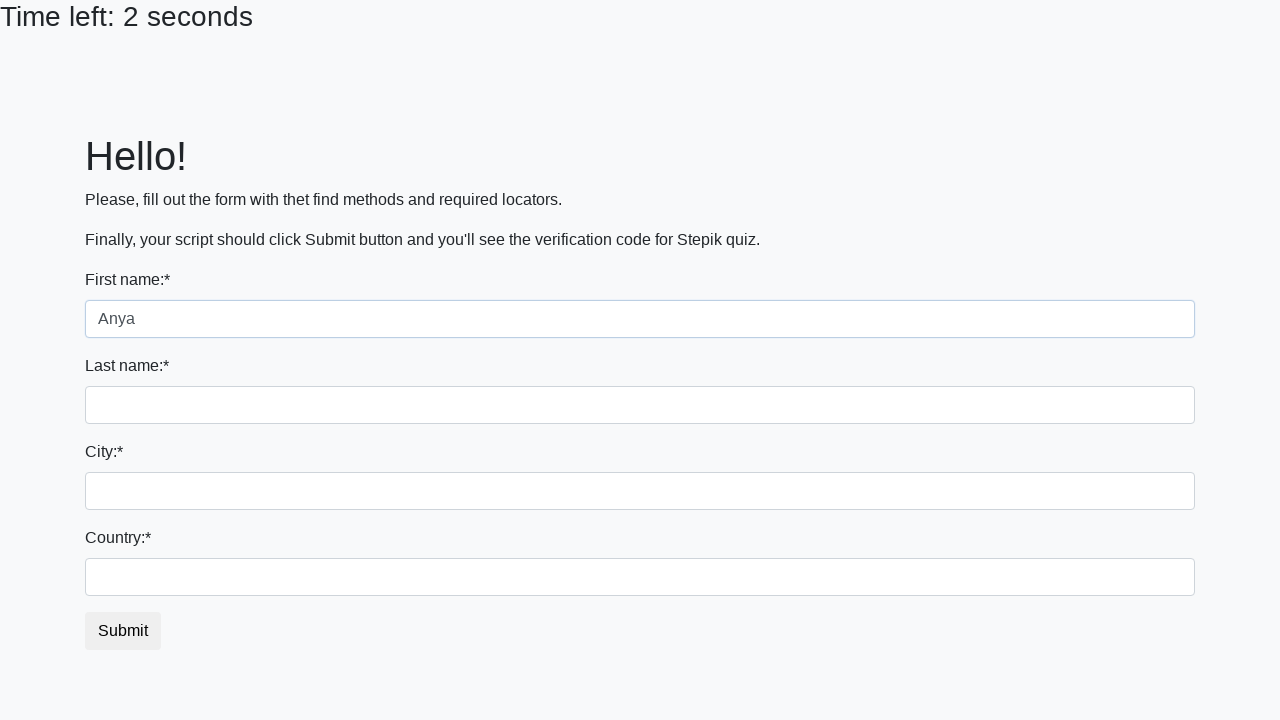

Filled last name field with 'Kuznetsova' on input[name='last_name']
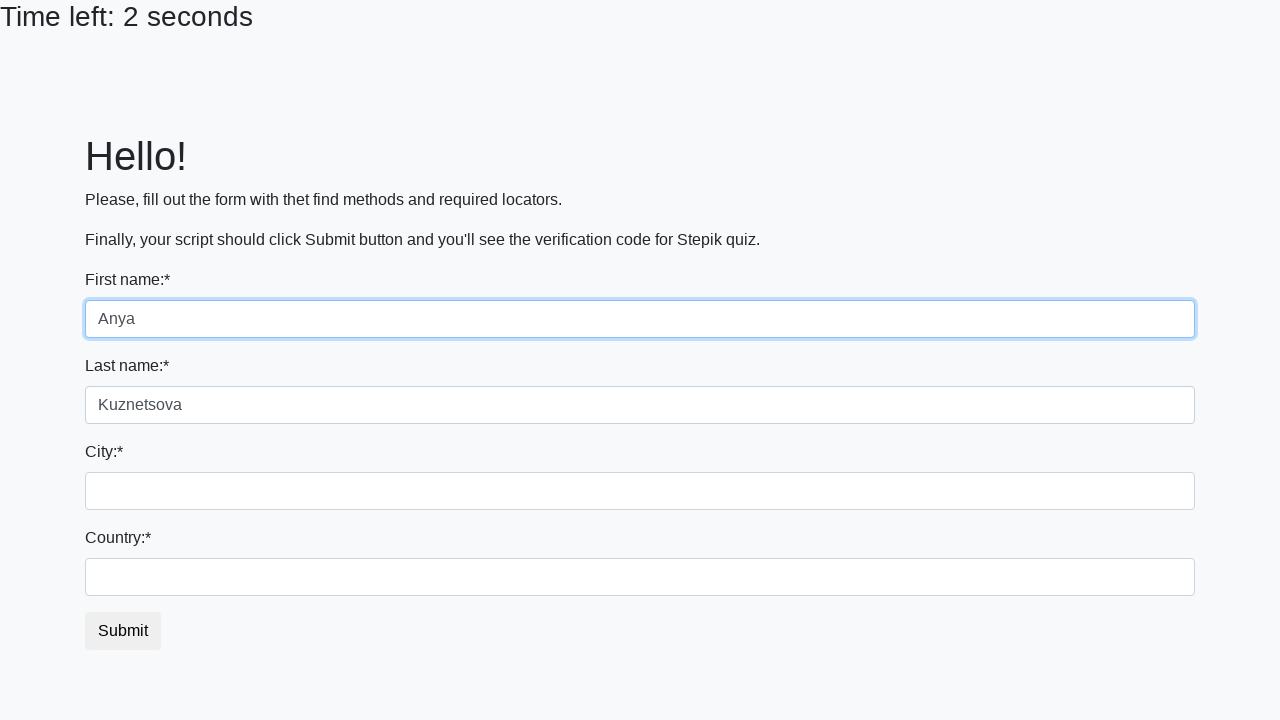

Filled city field with 'Moscow' on .city
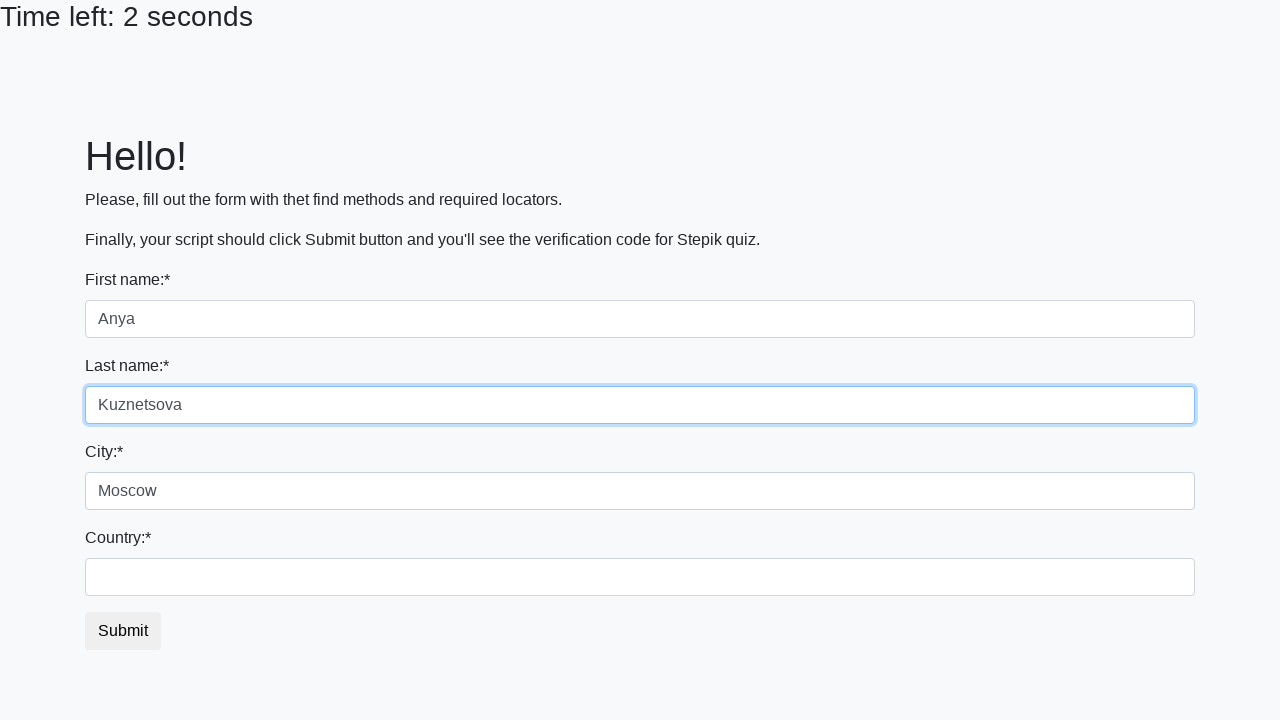

Filled country field with 'Russia' on #country
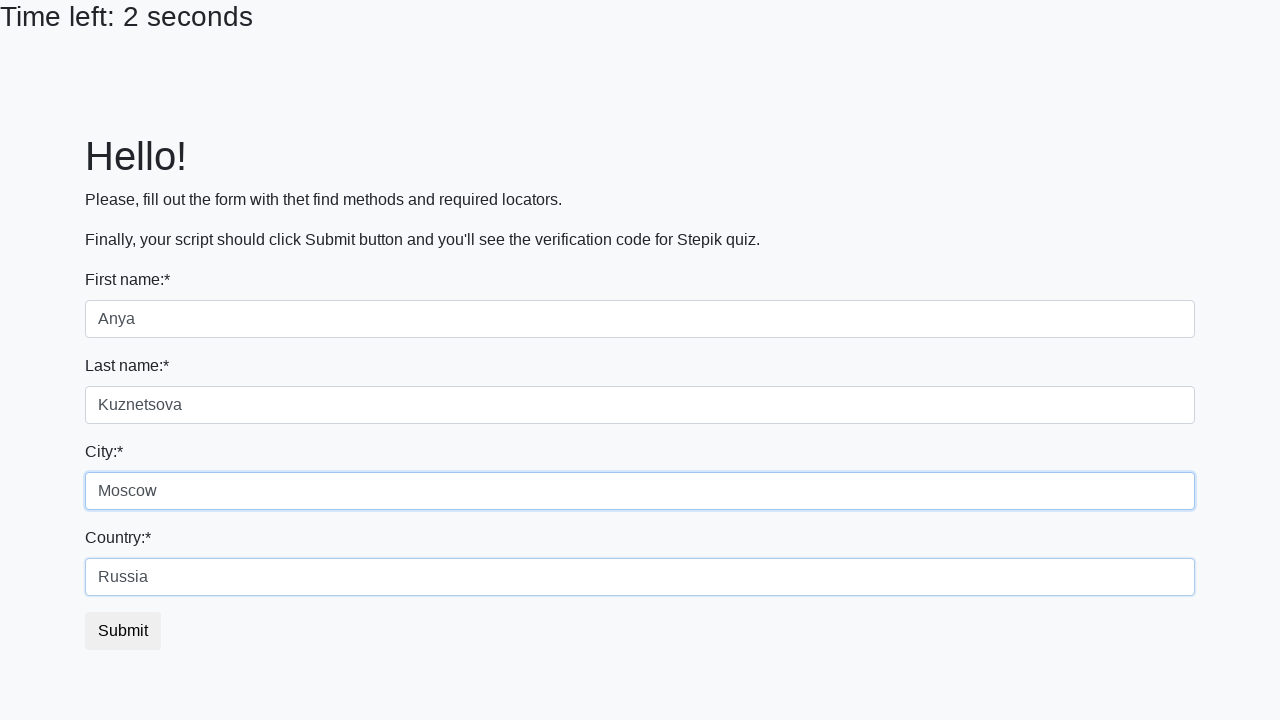

Submitted the form by clicking submit button at (123, 631) on button.btn
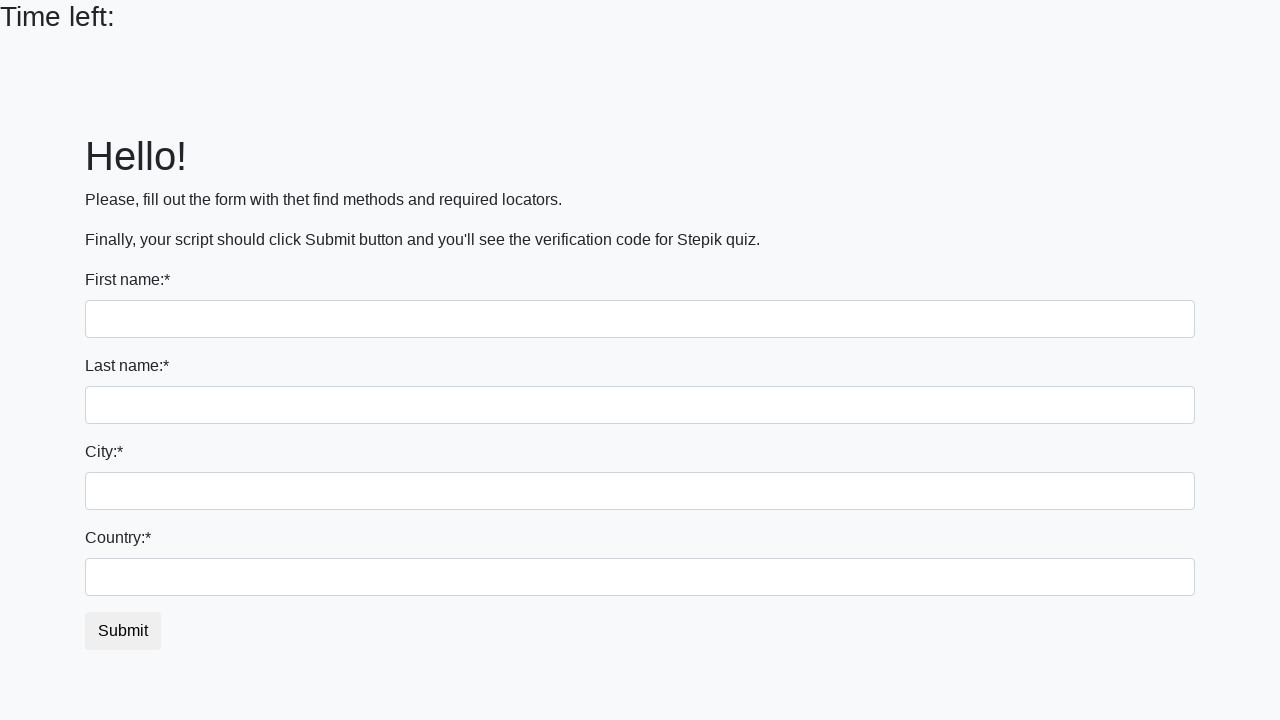

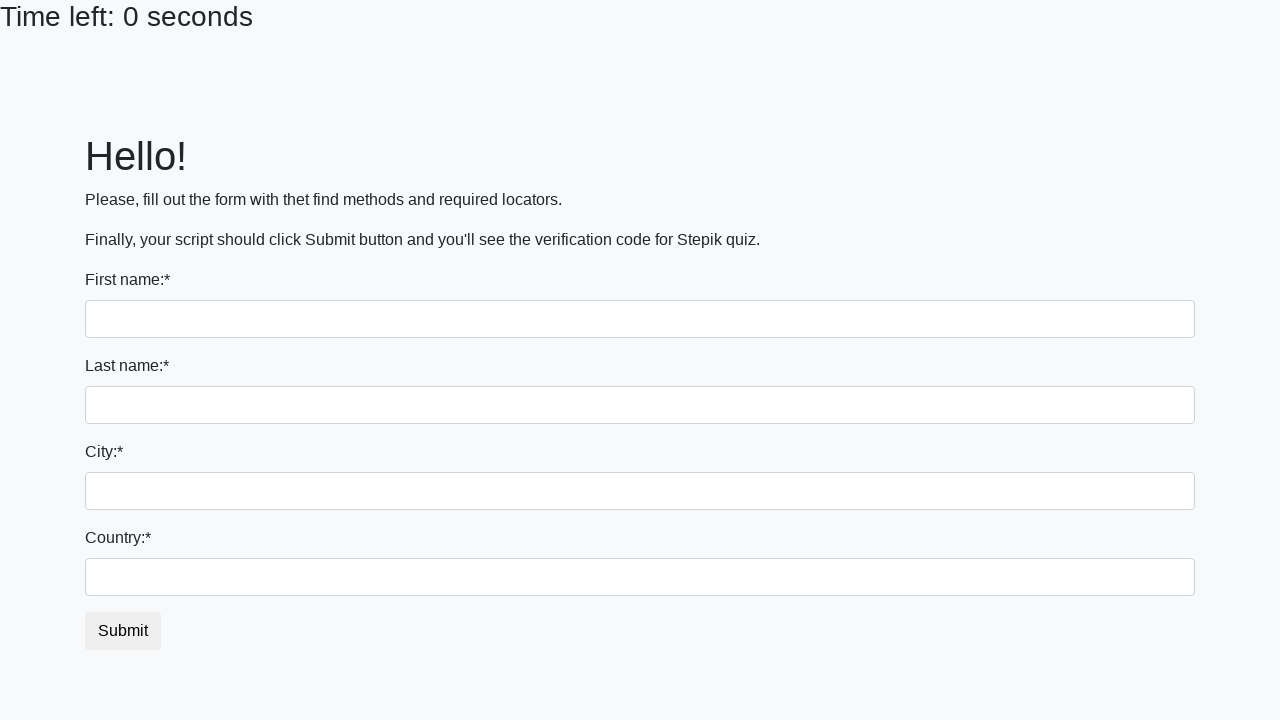